Tests a data types registration form by filling all fields except zip code (left empty), submitting the form, and verifying that the zip code field shows an error (red) while other fields show success (green).

Starting URL: https://bonigarcia.dev/selenium-webdriver-java/data-types.html

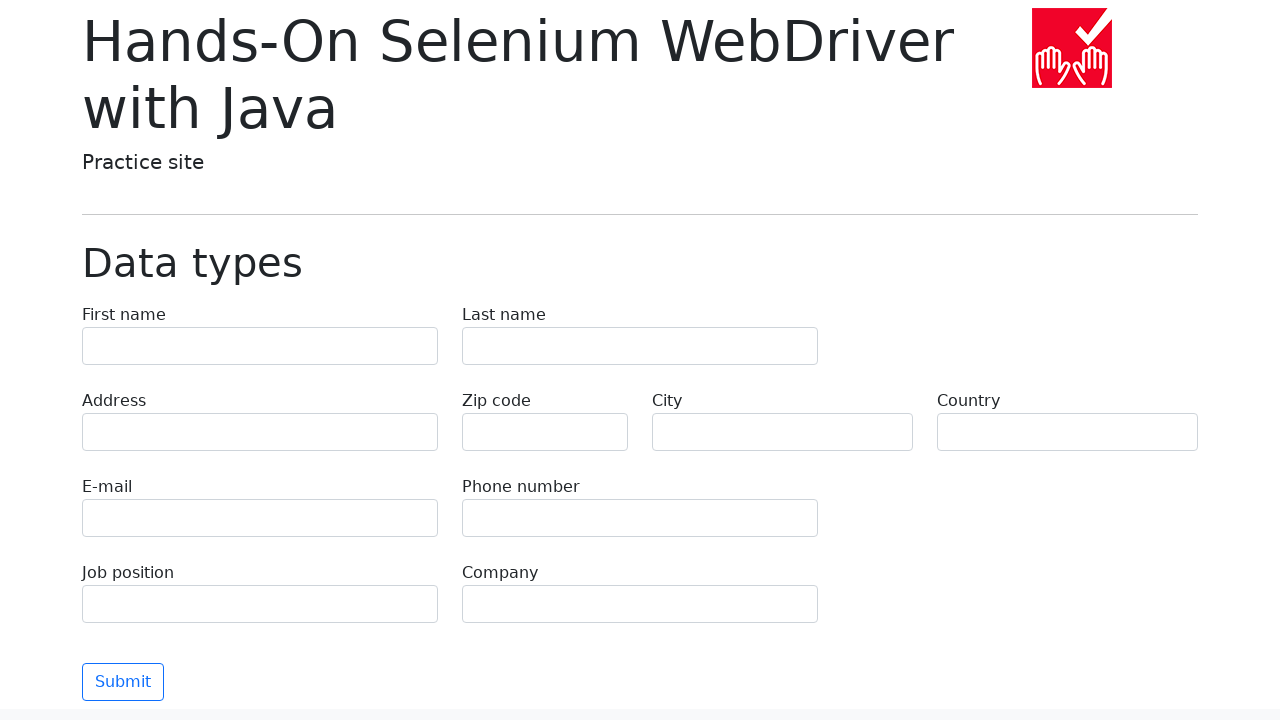

Navigated to data types registration form
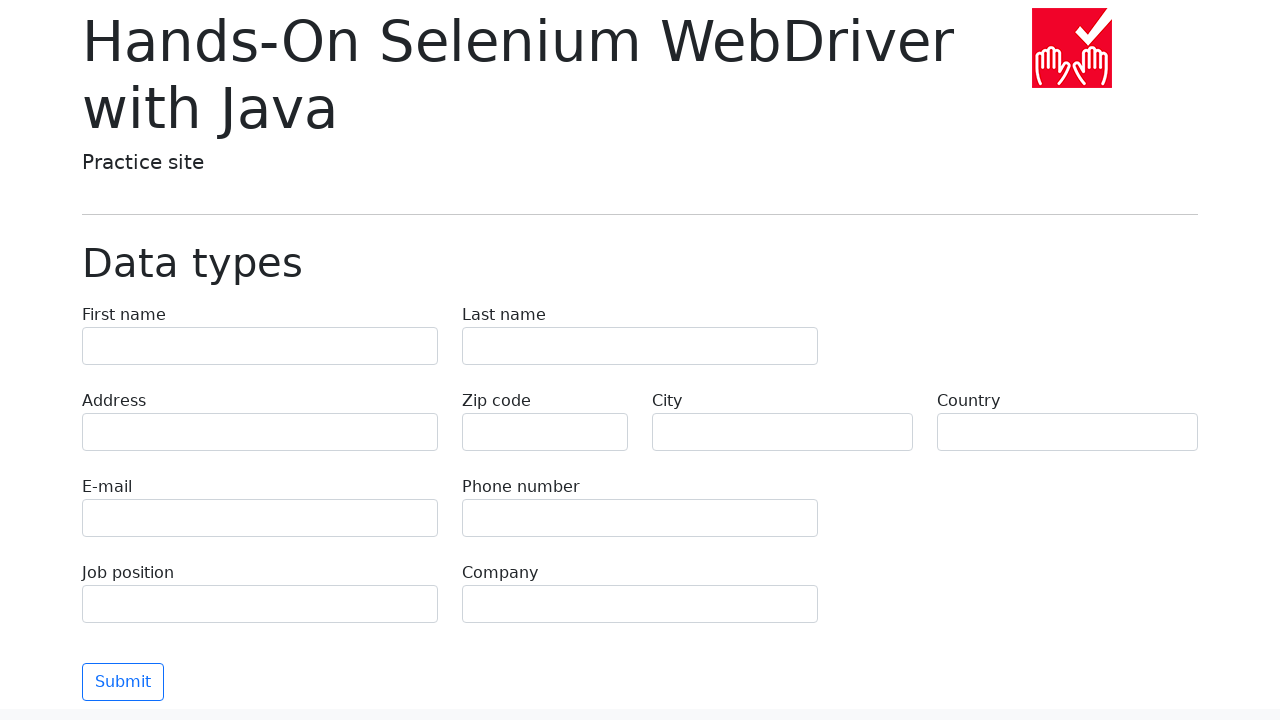

Filled first name field with 'Иван' on input[name='first-name']
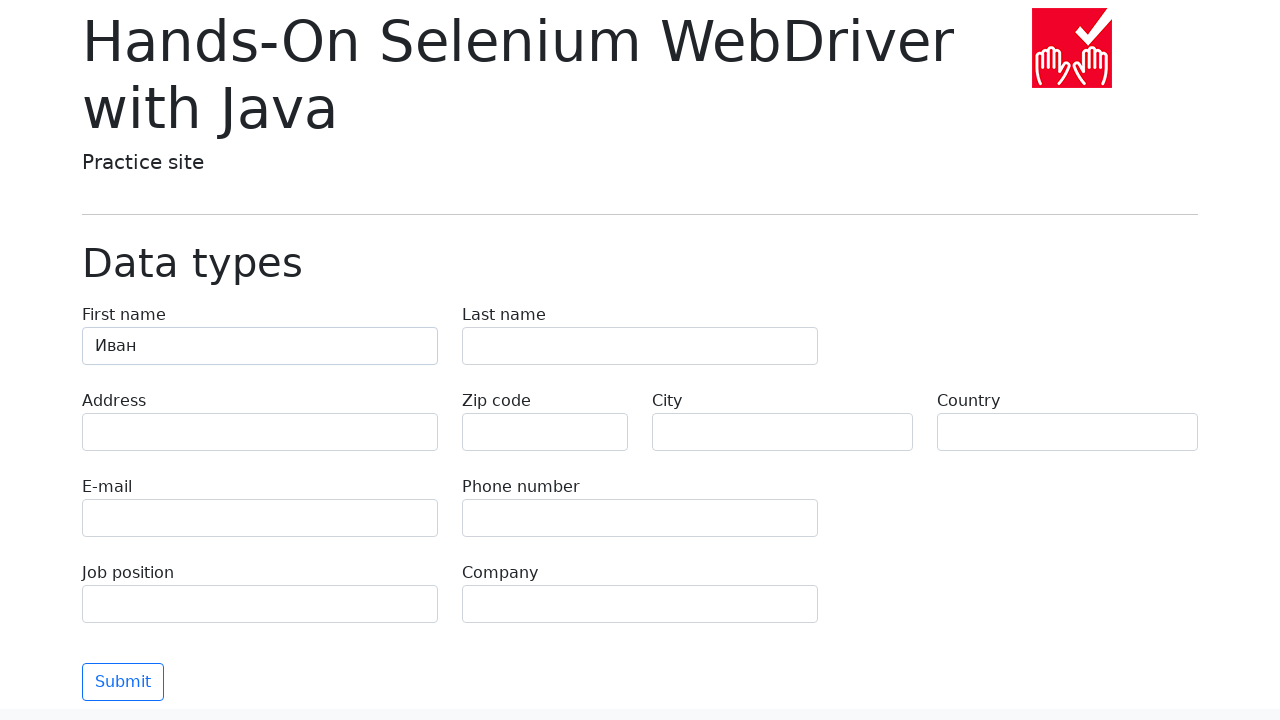

Filled last name field with 'Петров' on input[name='last-name']
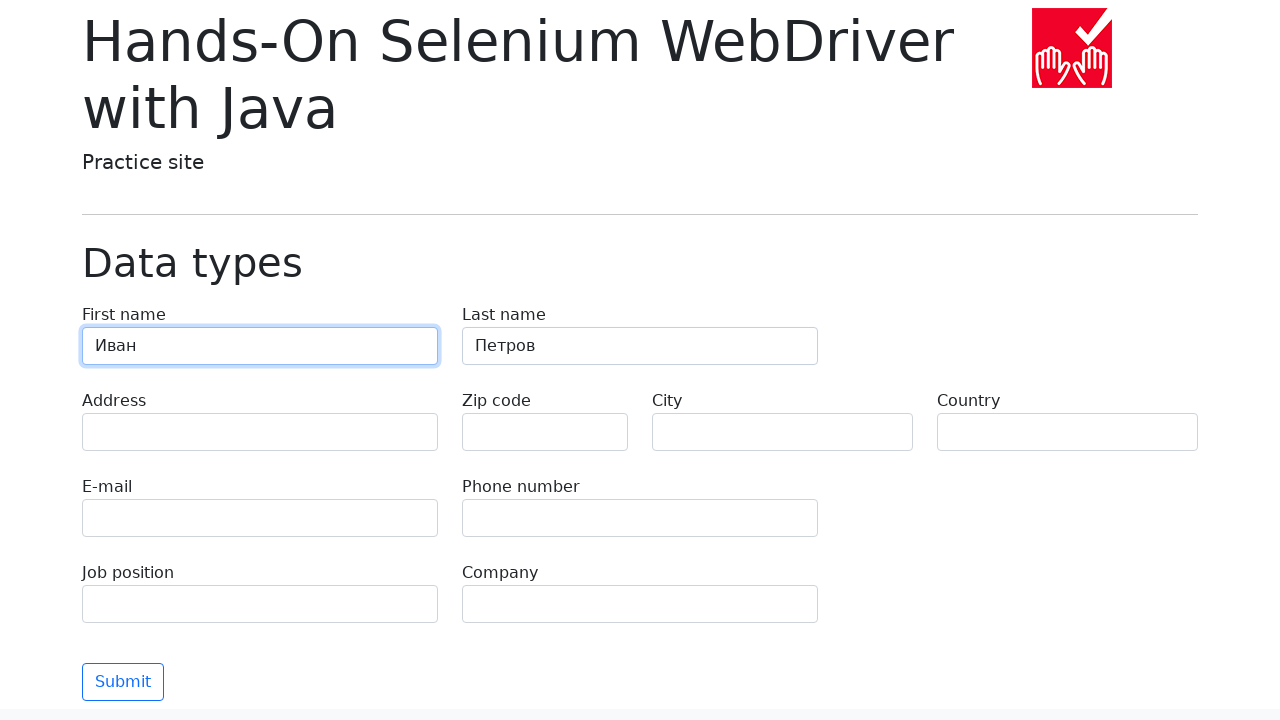

Filled address field with 'Ленина, 55-3' on input[name='address']
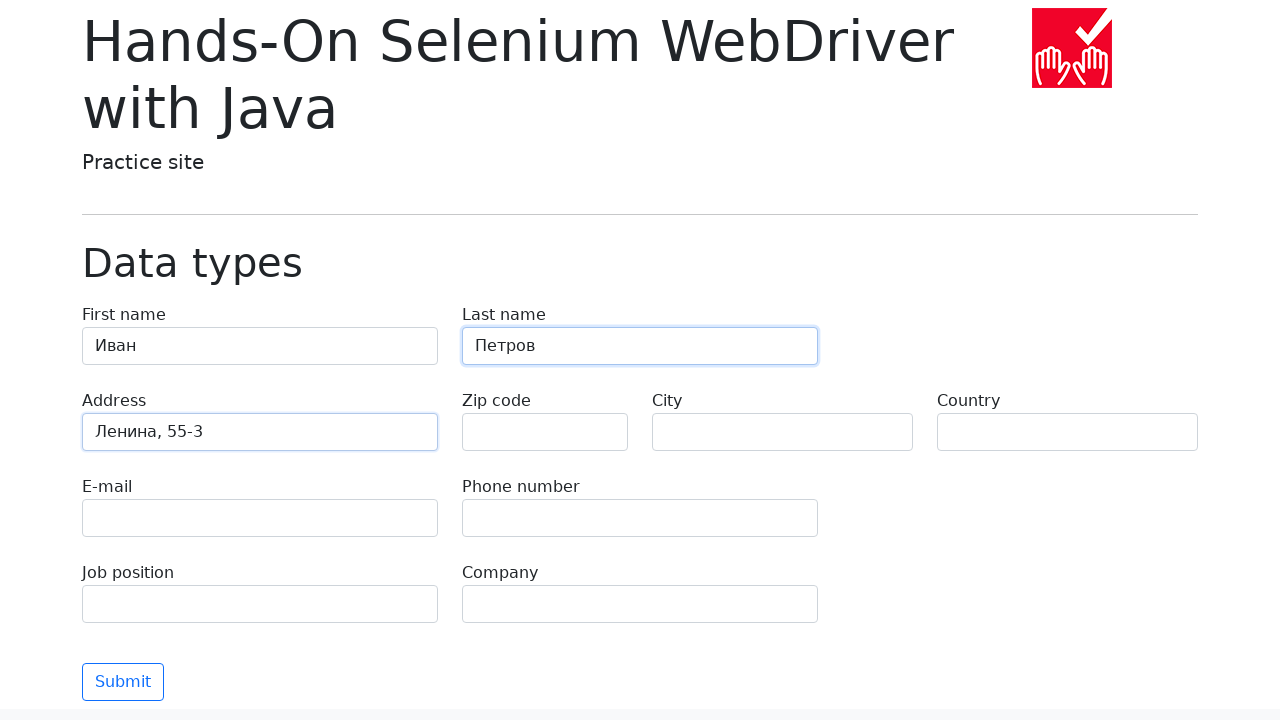

Filled email field with 'test@skypro.com' on input[name='e-mail']
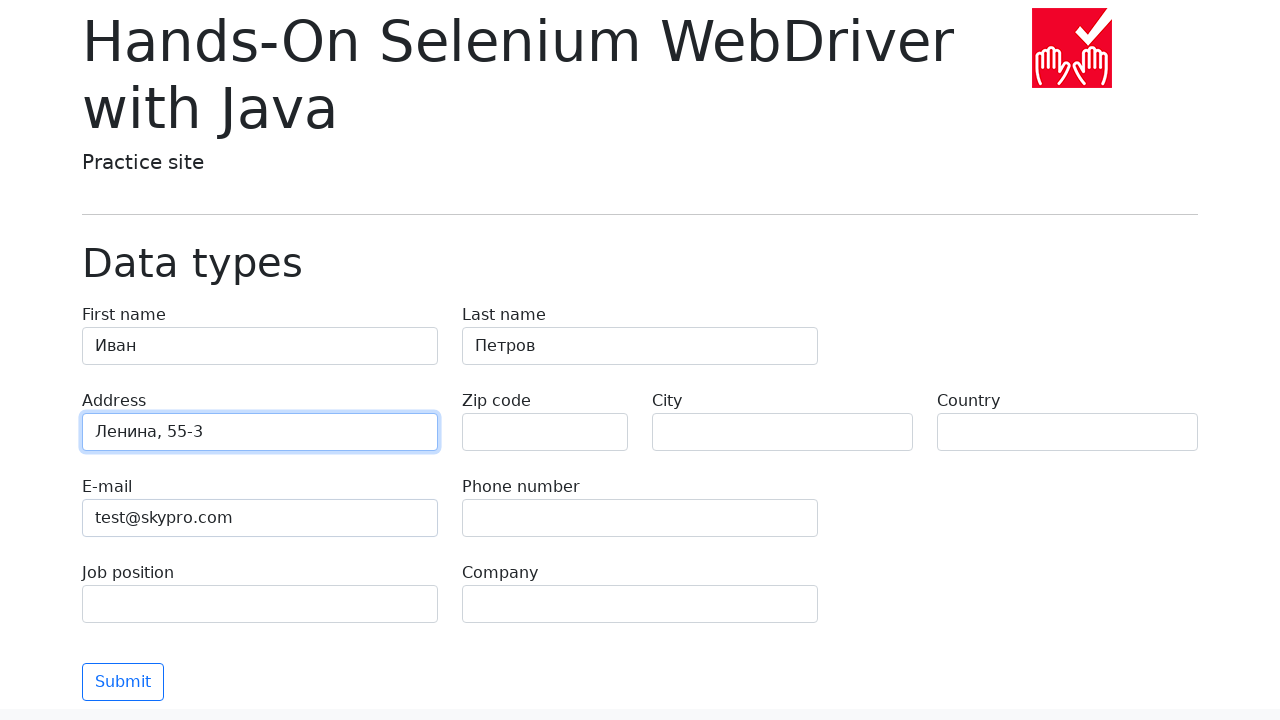

Filled phone field with '+7985899998787' on input[name='phone']
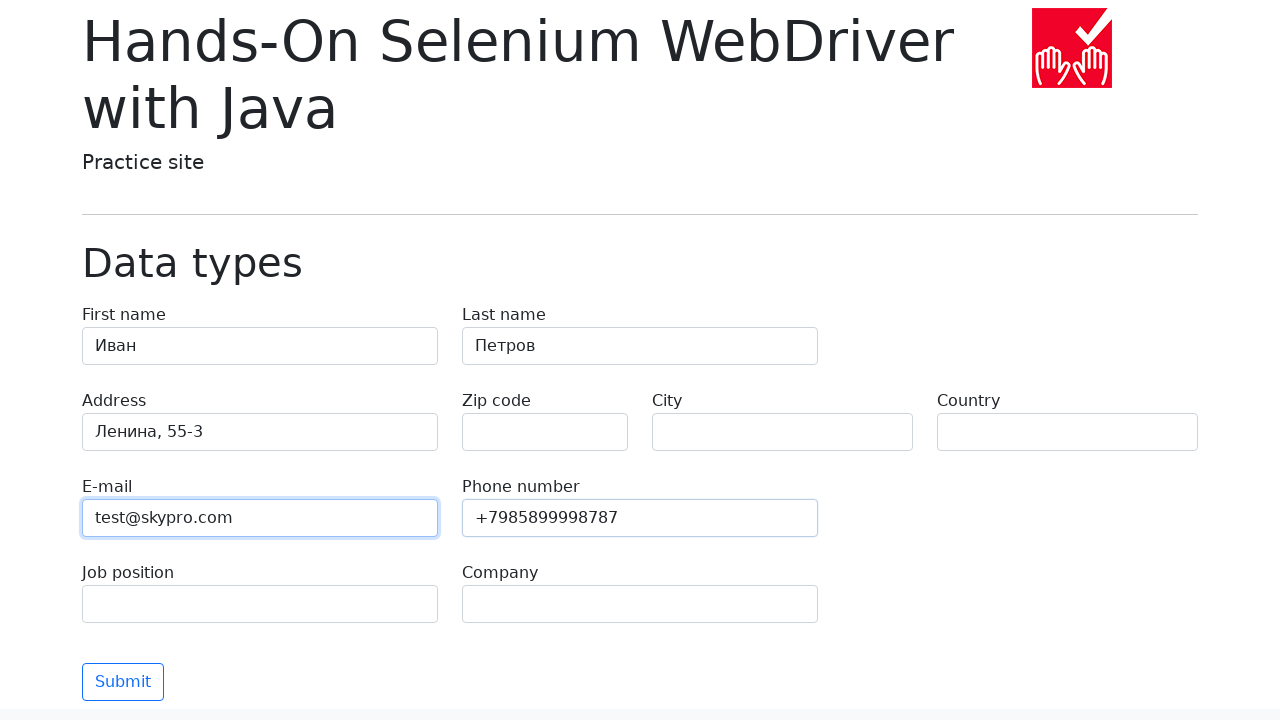

Left zip code field empty intentionally on input[name='zip-code']
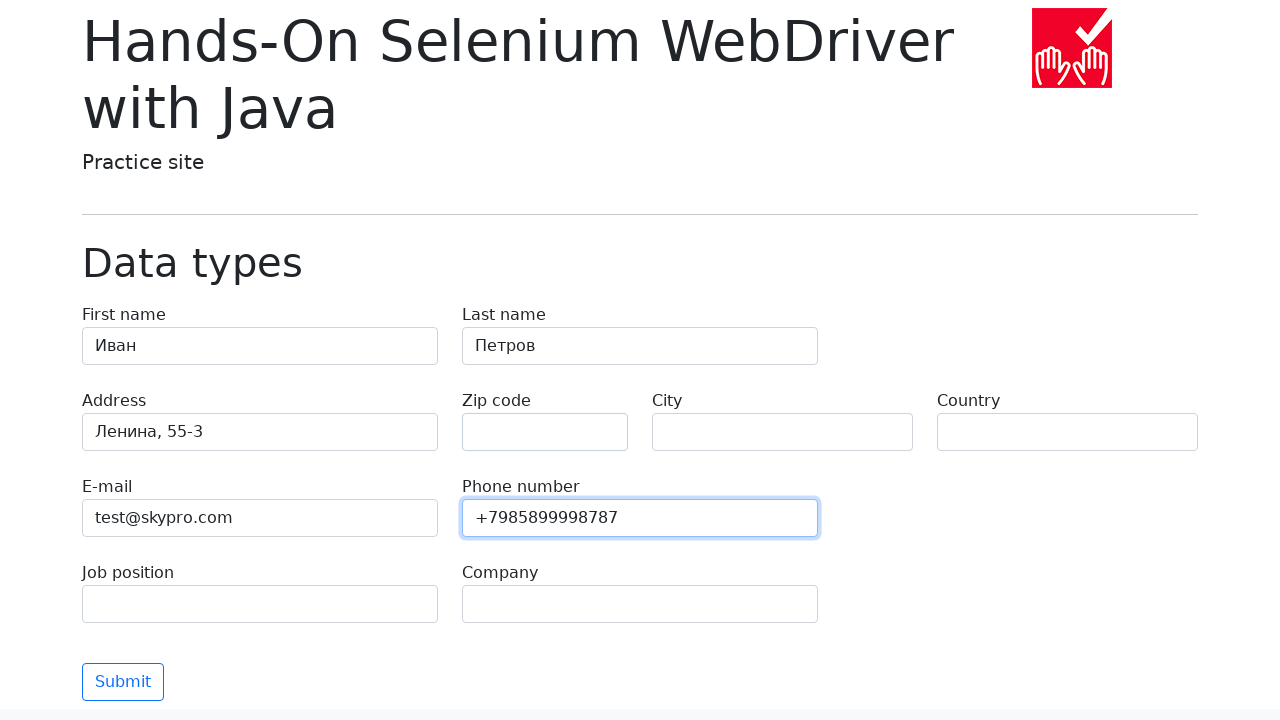

Filled city field with 'Москва' on input[name='city']
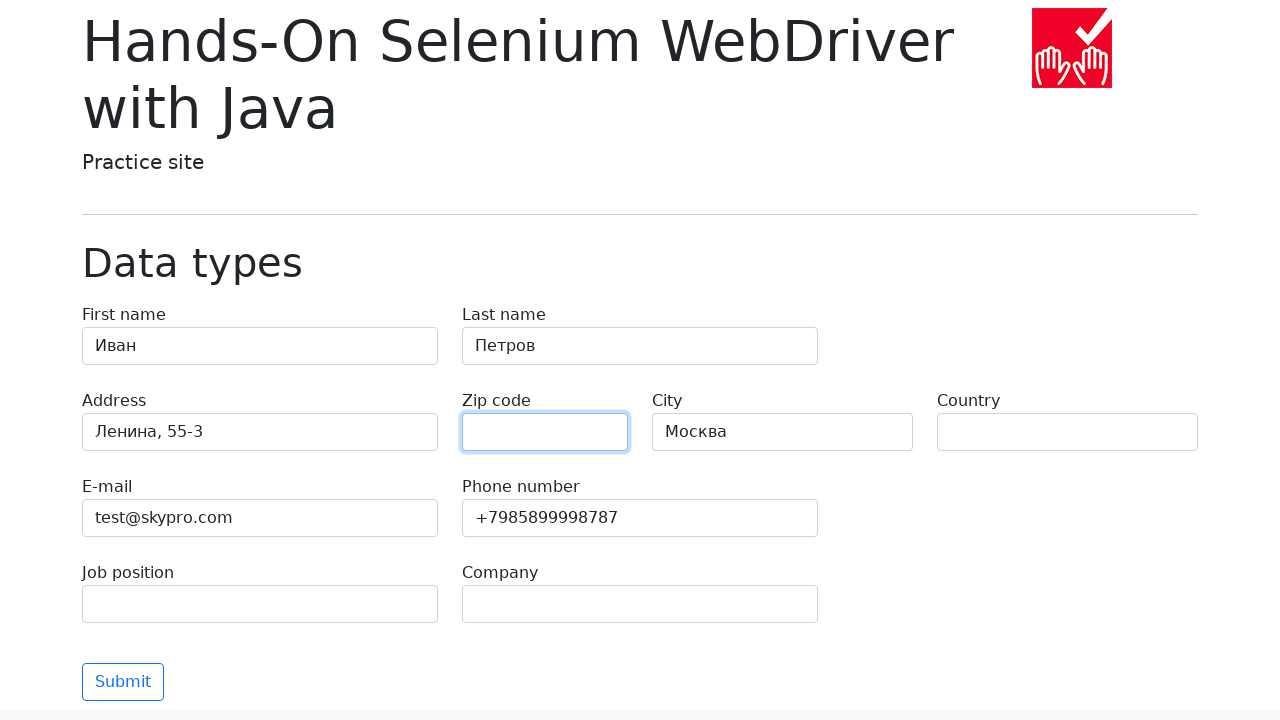

Filled country field with 'Россия' on input[name='country']
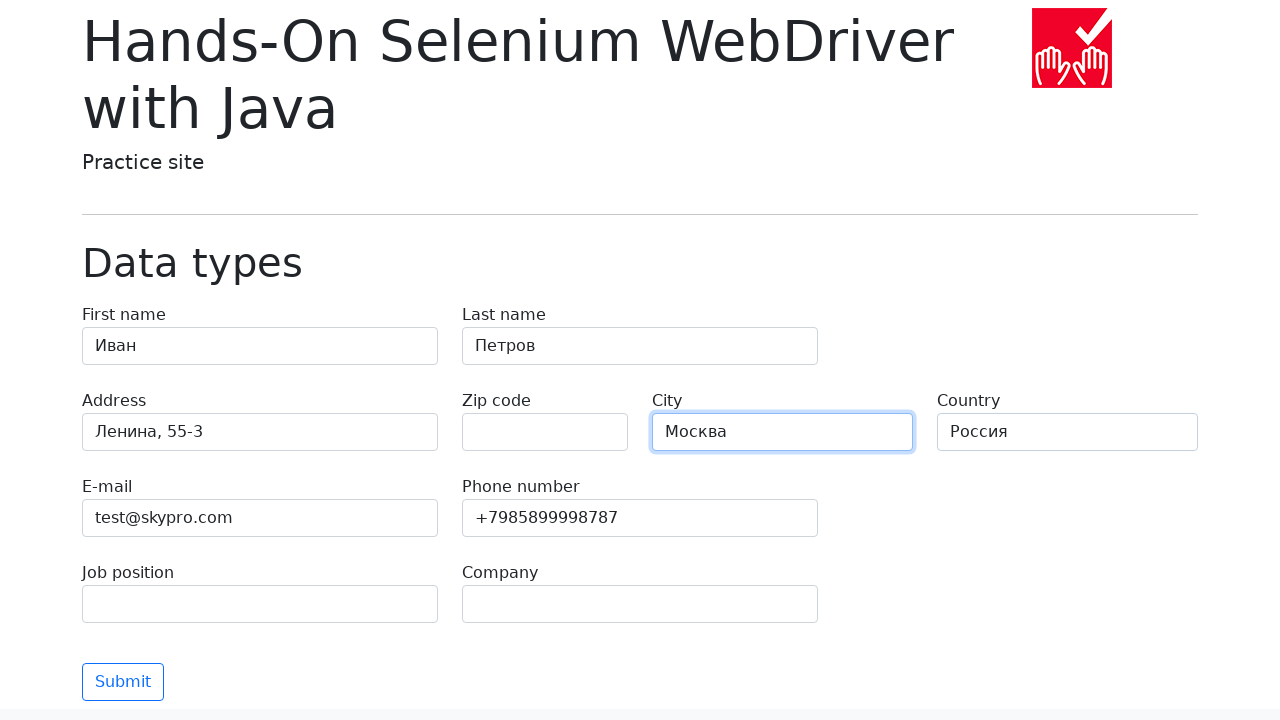

Filled job position field with 'QA' on input[name='job-position']
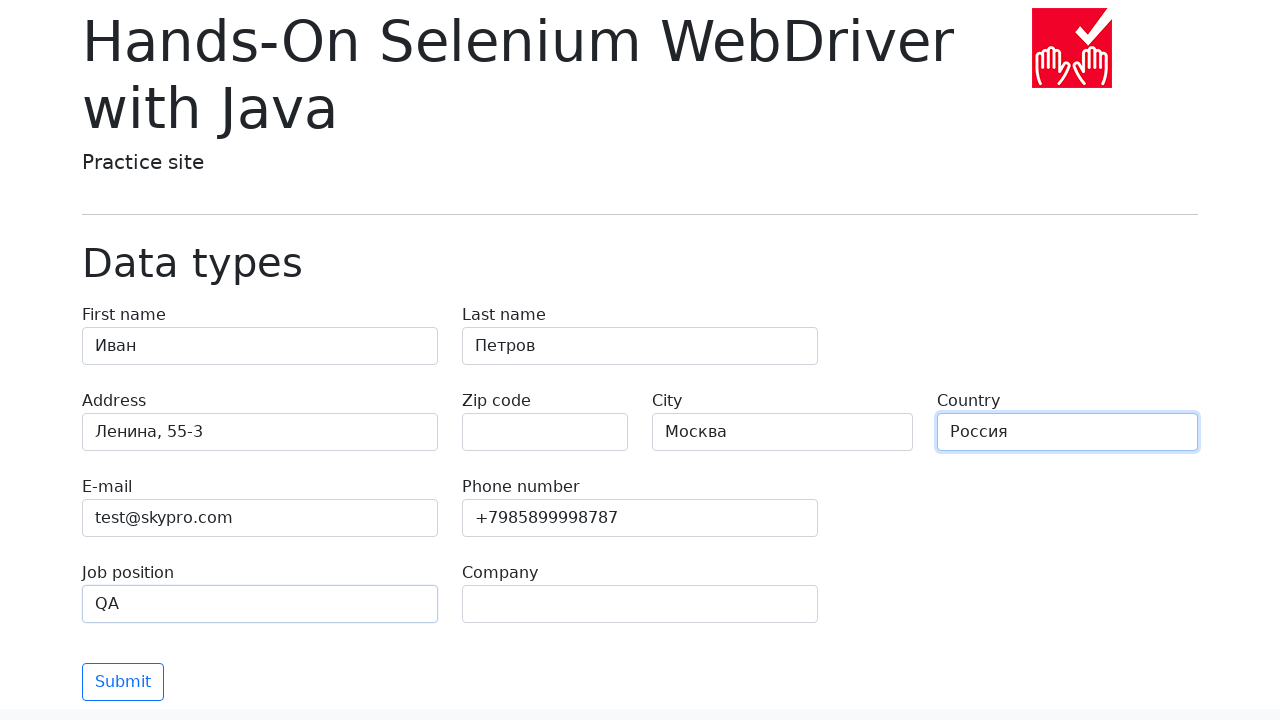

Filled company field with 'SkyPro' on input[name='company']
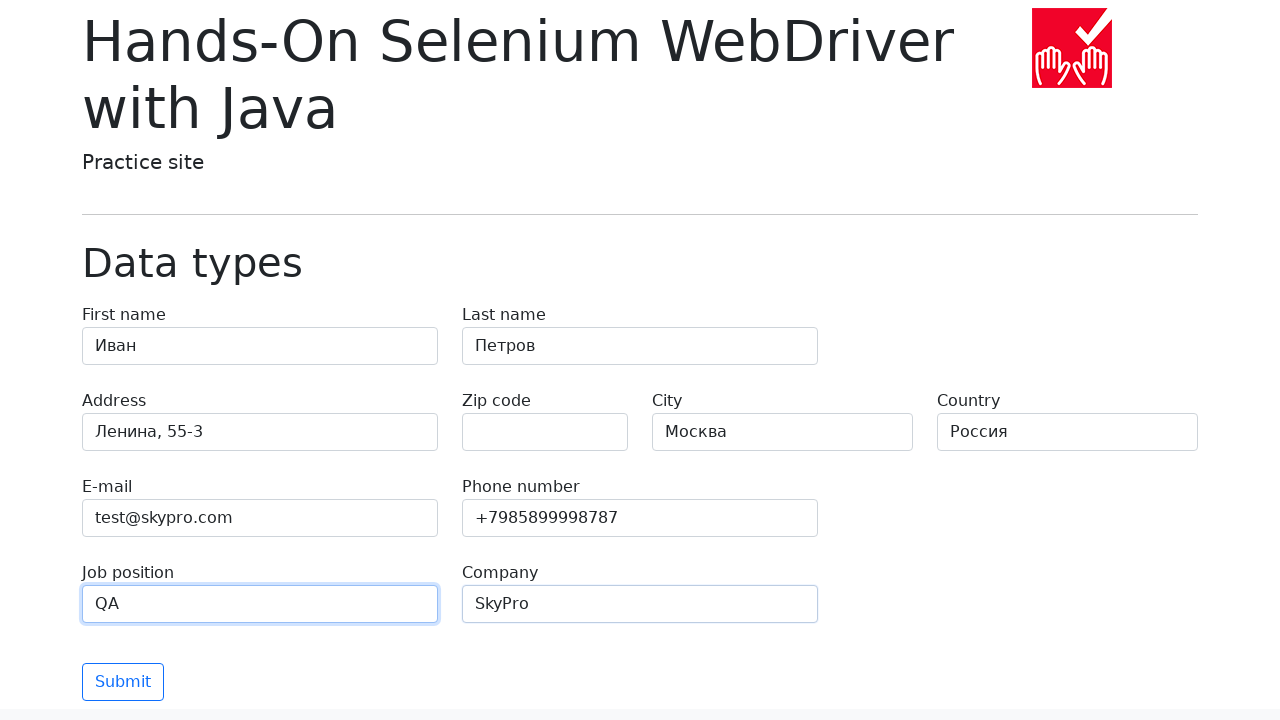

Clicked submit button to submit the form at (123, 682) on button[type='submit']
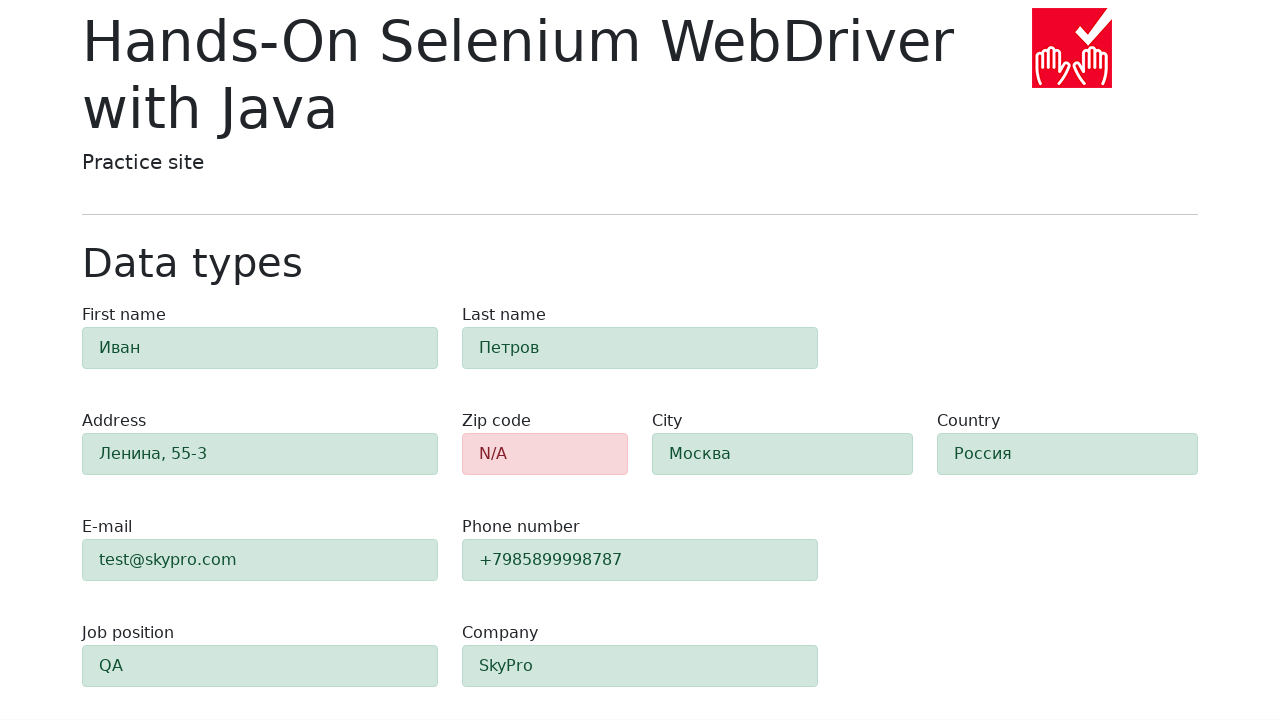

Form validation completed and zip code error field appeared
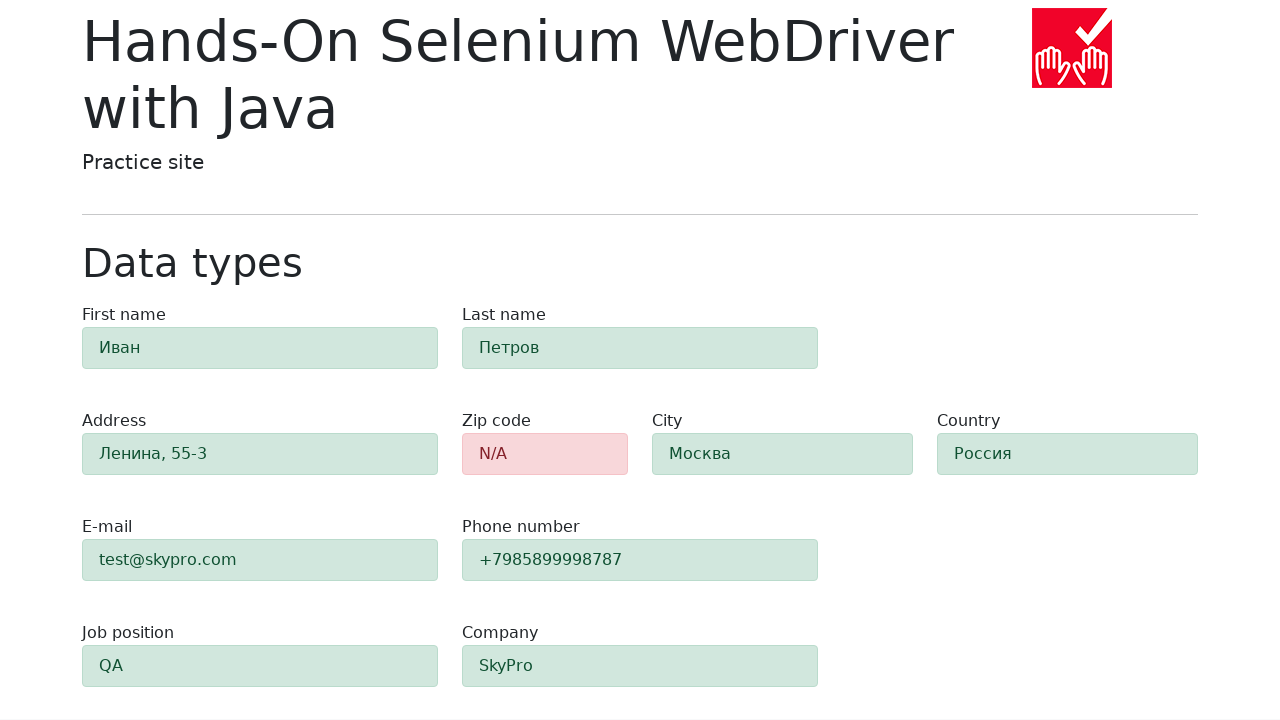

Verified zip code field displays error styling (alert-danger class)
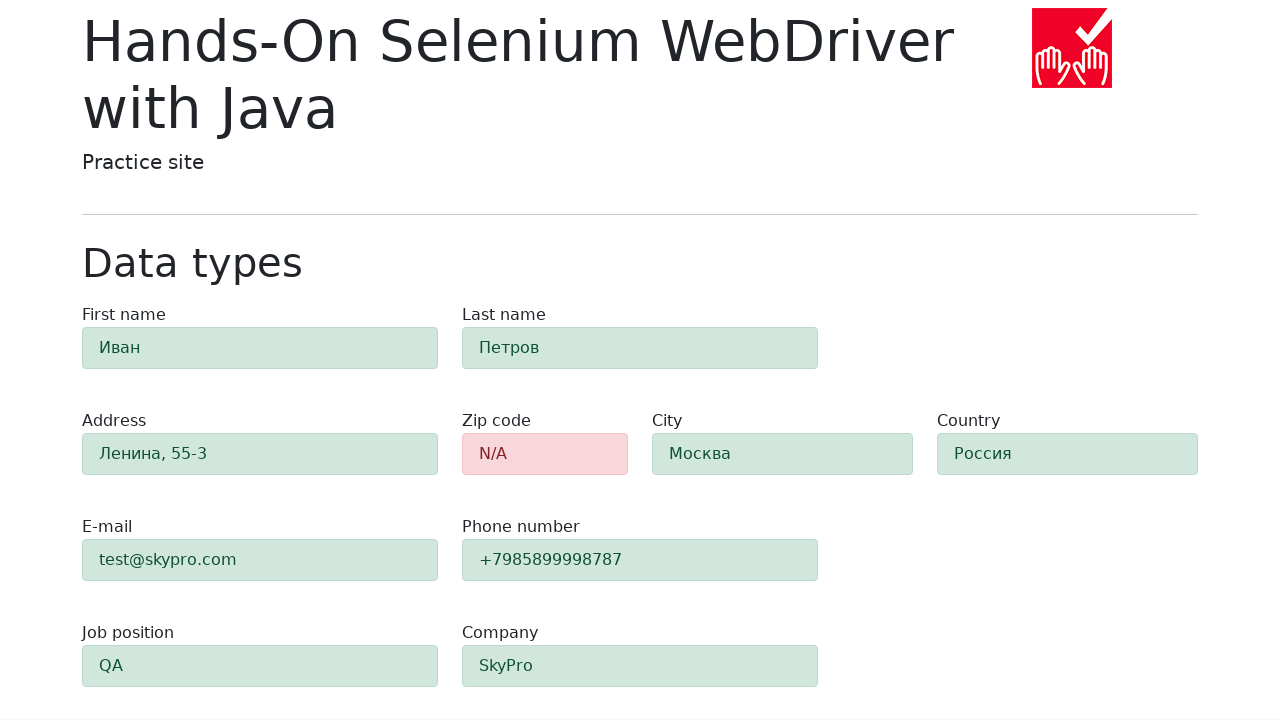

Verified 9 fields display success styling (alert-success class)
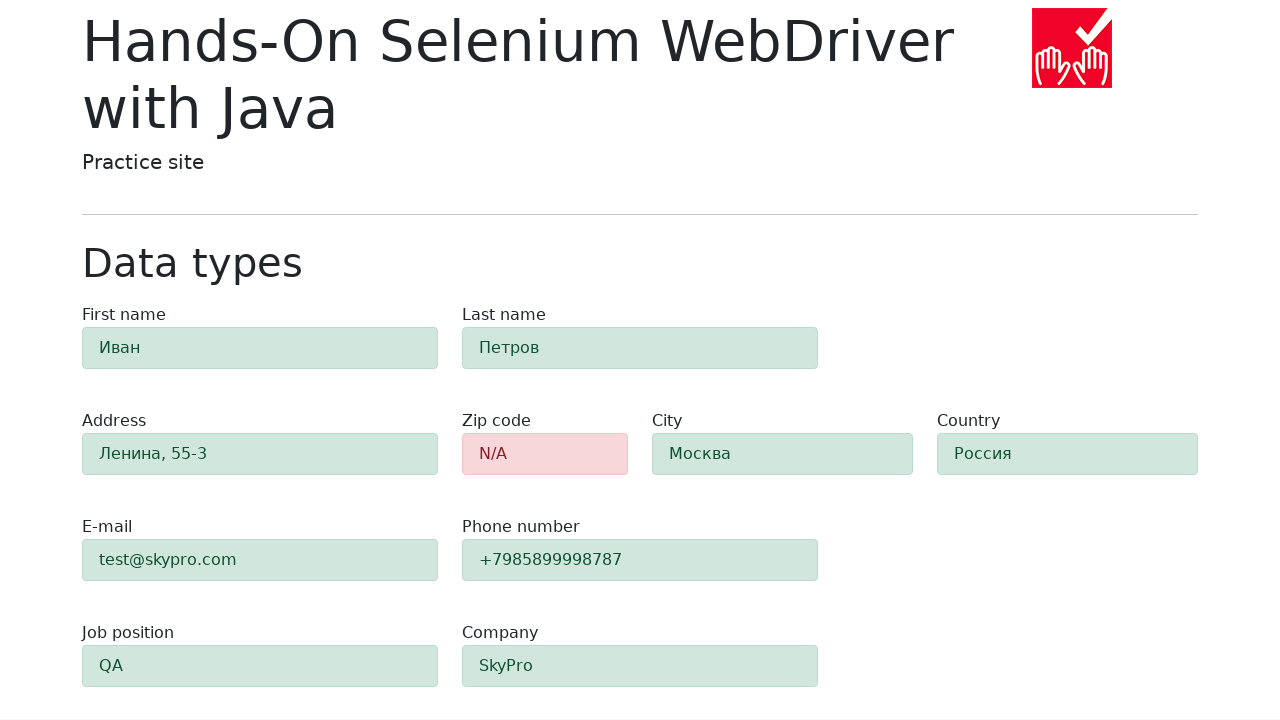

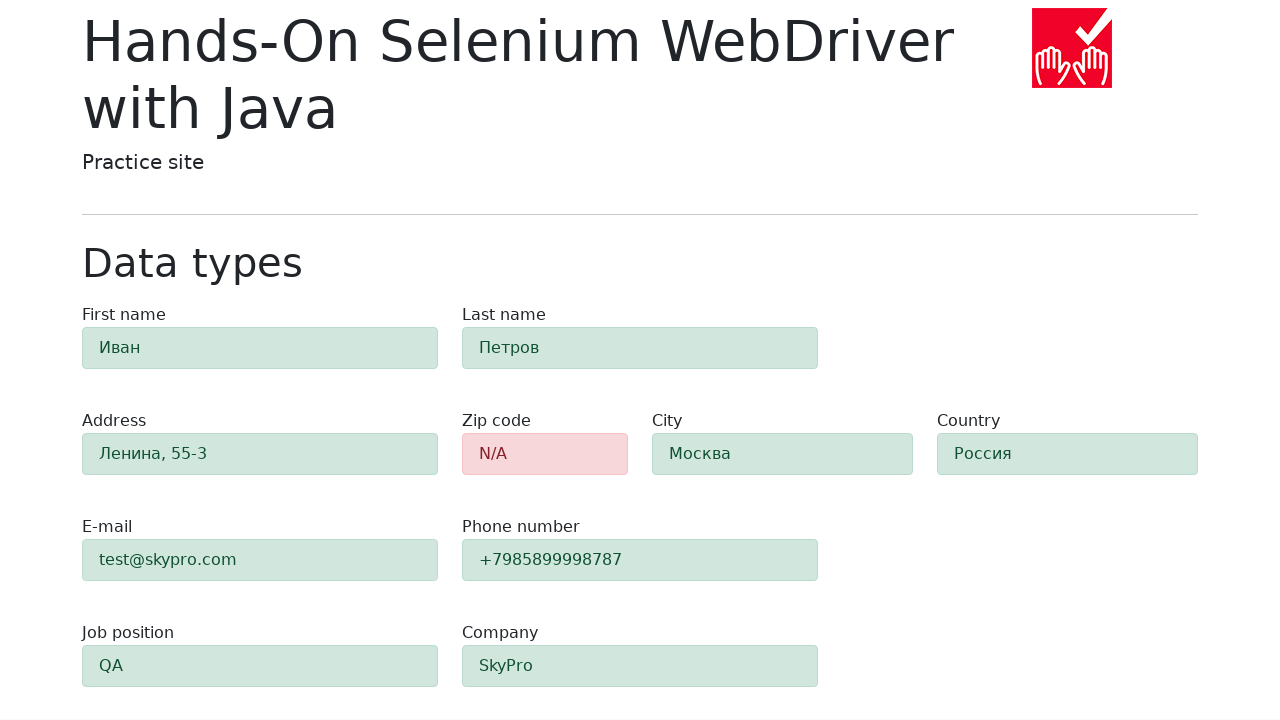